Fills in a departure date on a dummy ticket booking form by selecting month, year, and day from a date picker

Starting URL: https://www.dummyticket.com/dummy-ticket-for-visa-application/

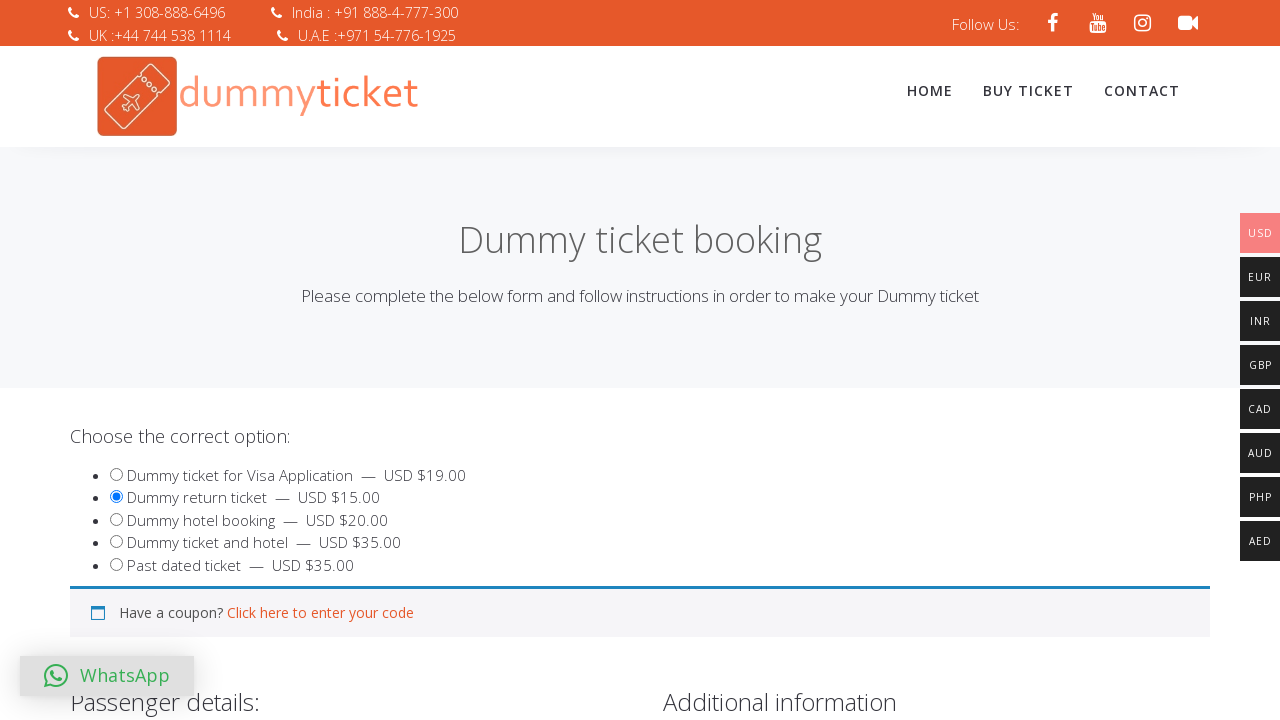

Clicked on departure date field to open date picker at (199, 360) on #departon
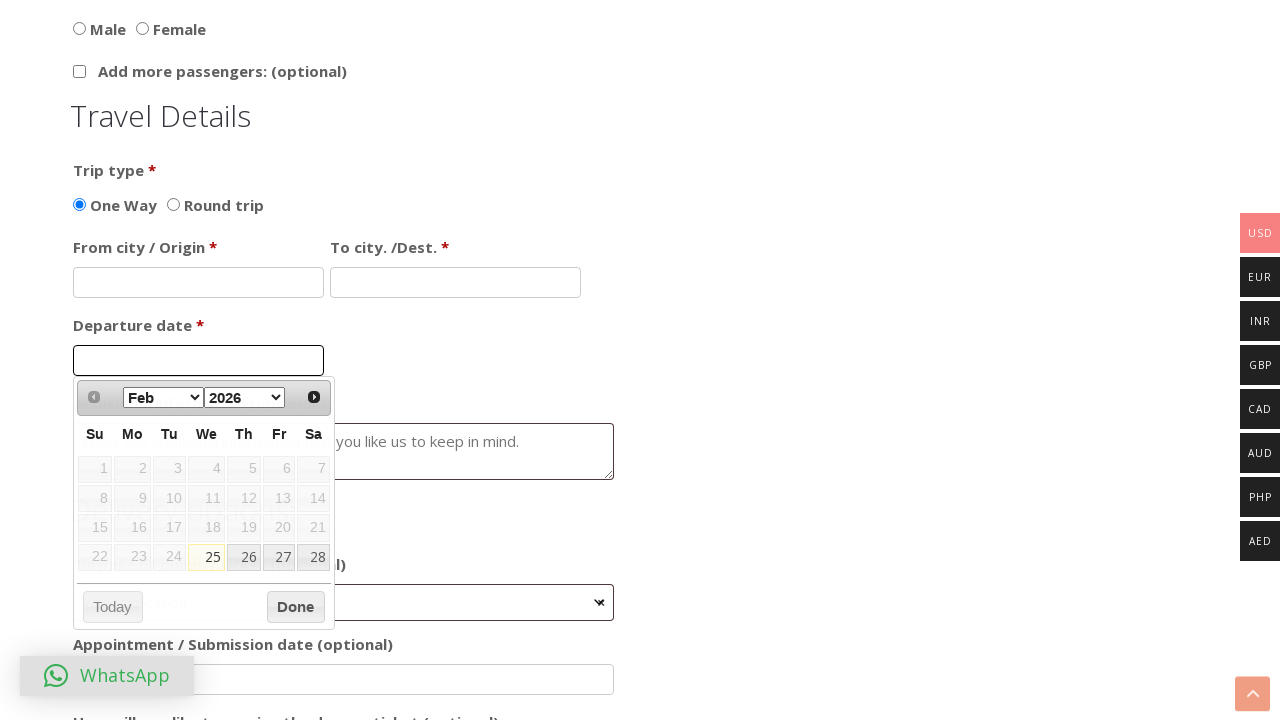

Date picker became visible
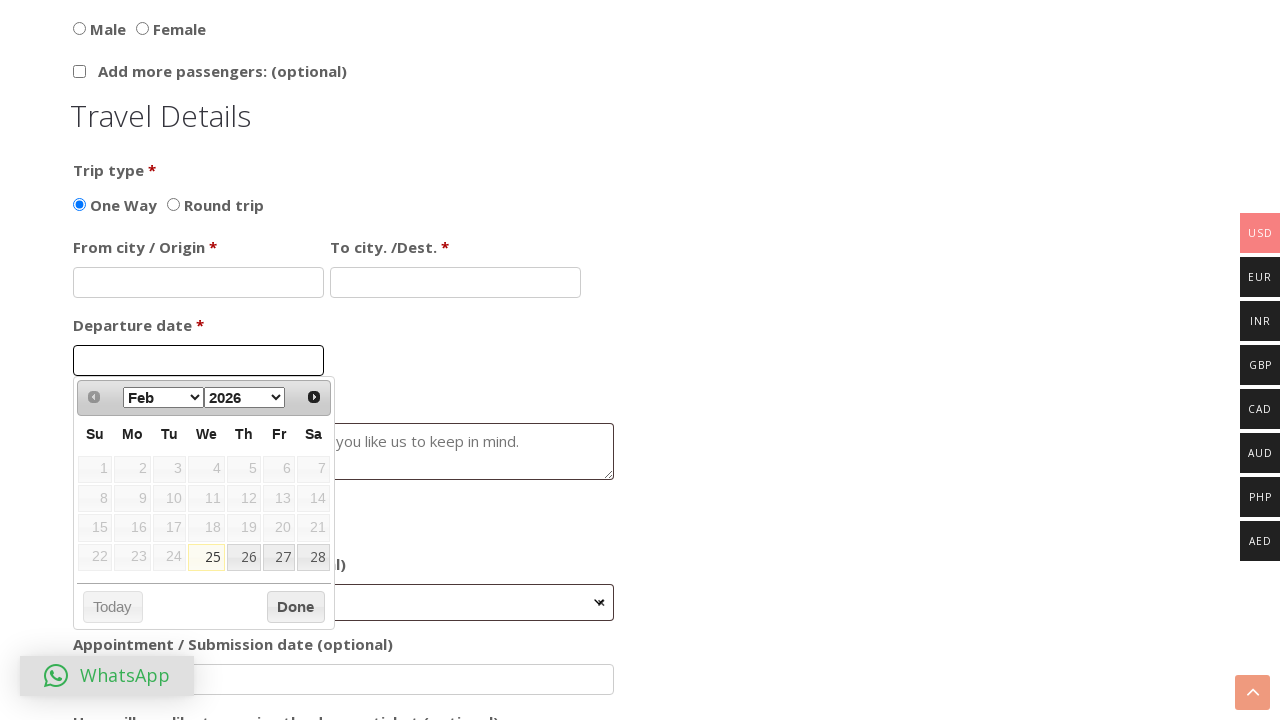

Selected September from month dropdown on .ui-datepicker-month
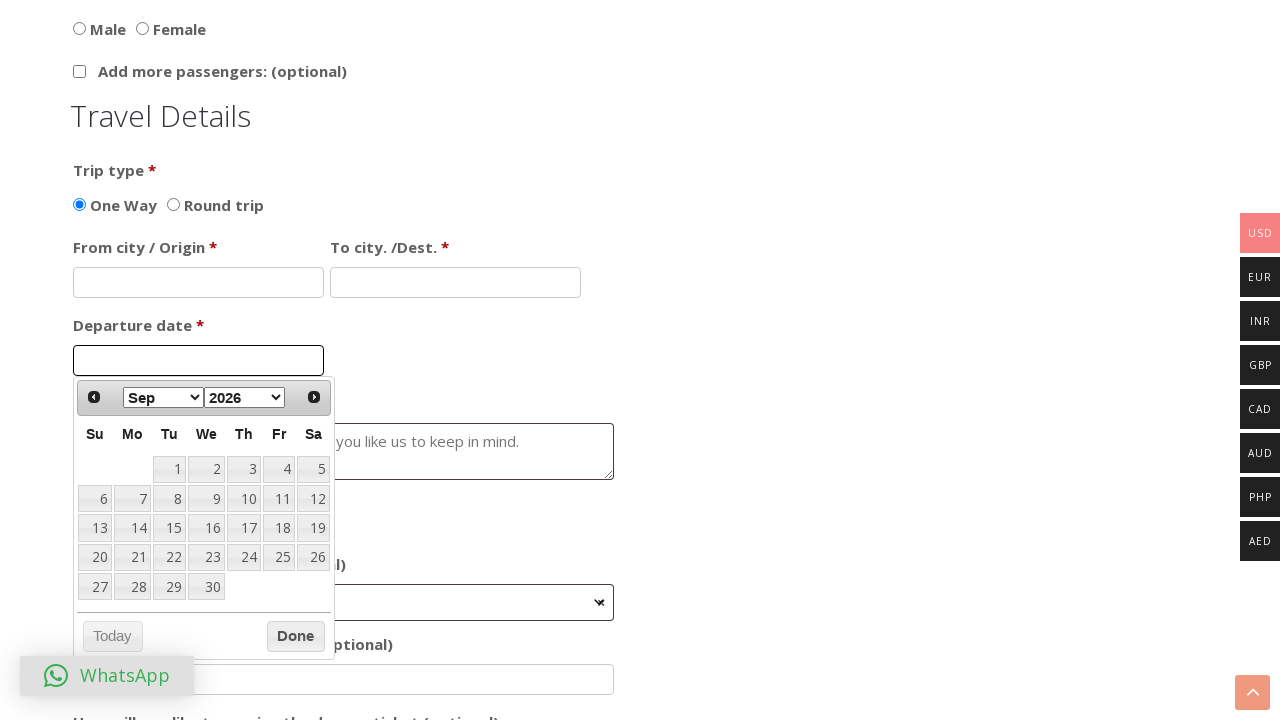

Selected day 6 from calendar at (95, 499) on xpath=//div[@id='ui-datepicker-div']//table/tbody/tr/td/a >> nth=5
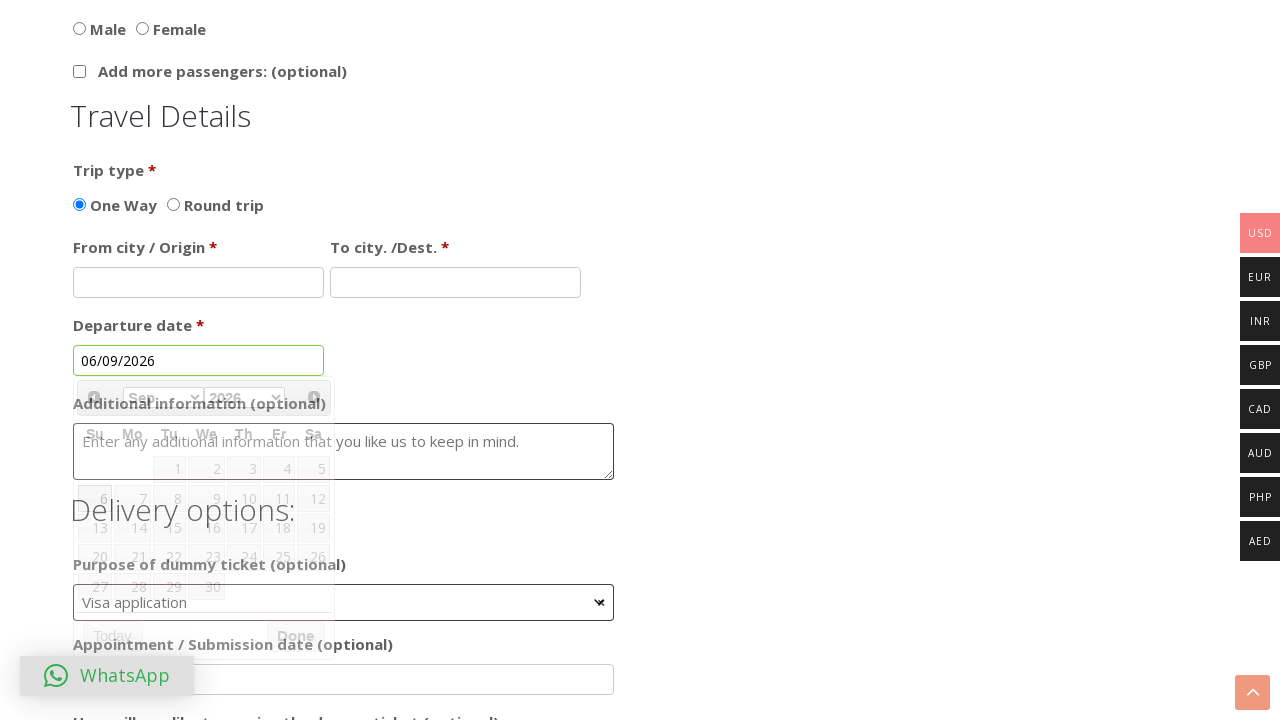

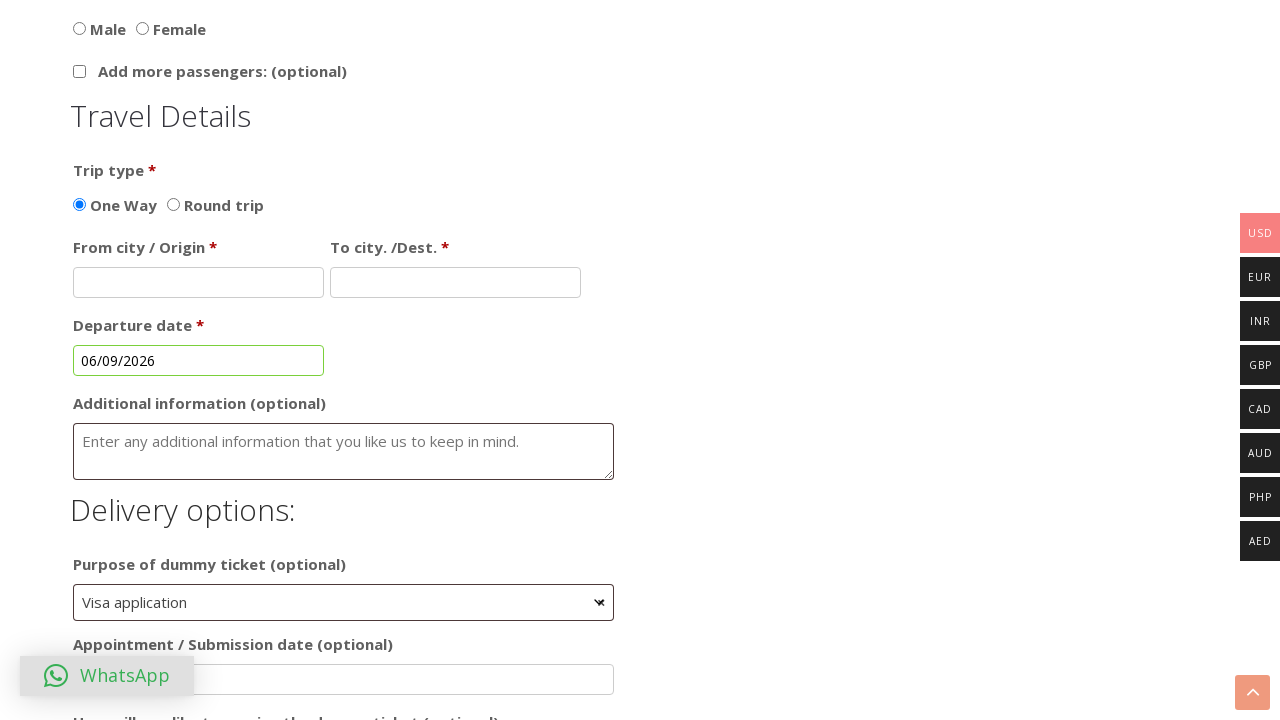